Tests navigation from Tools QA Selenium training page to the DemoQA site by clicking a link that opens in a new tab

Starting URL: https://www.toolsqa.com/selenium-training/

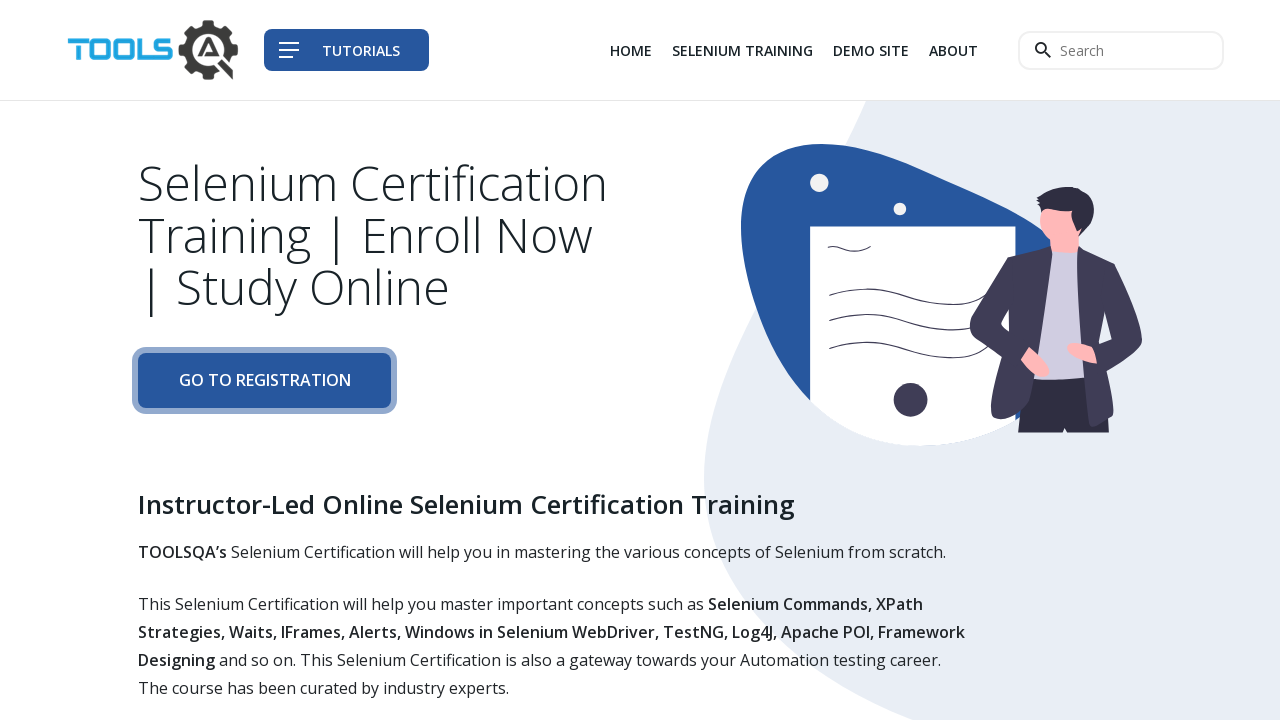

Clicked link to DemoQA site (opens in new tab) at (871, 50) on xpath=//div[@class='col-auto']//li[3]/a
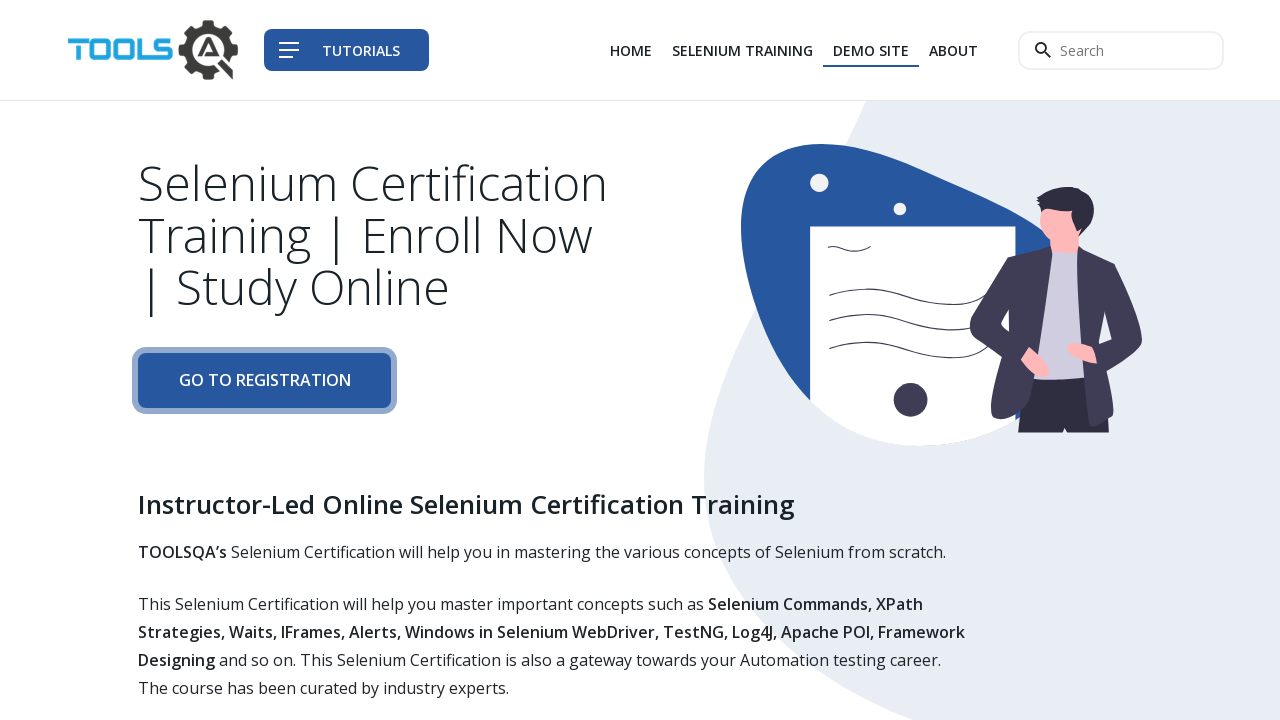

Captured new page from expected tab
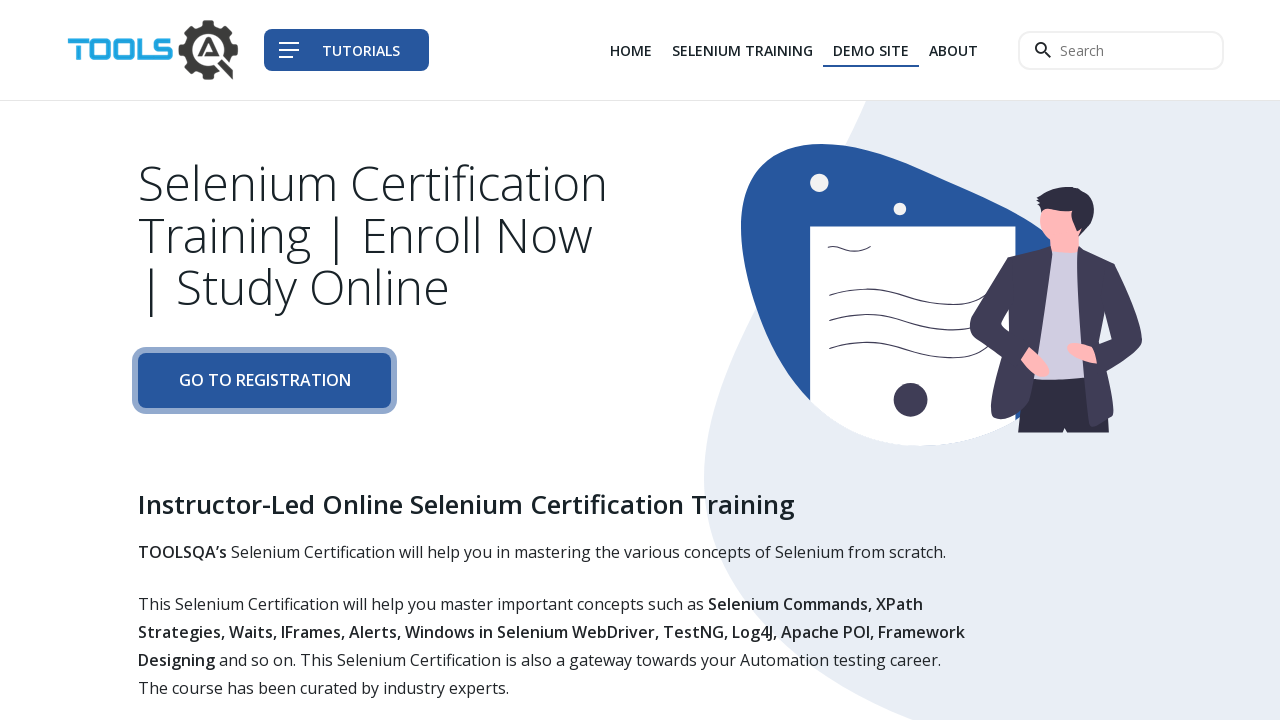

New page loaded successfully
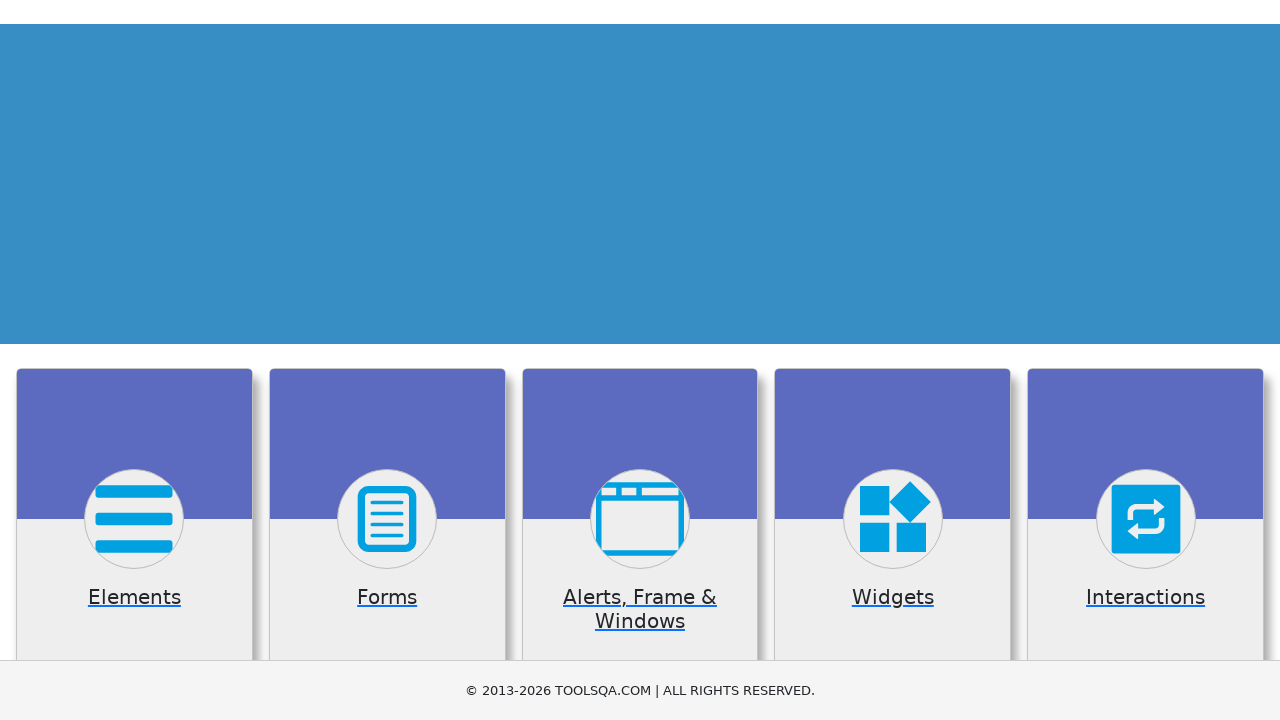

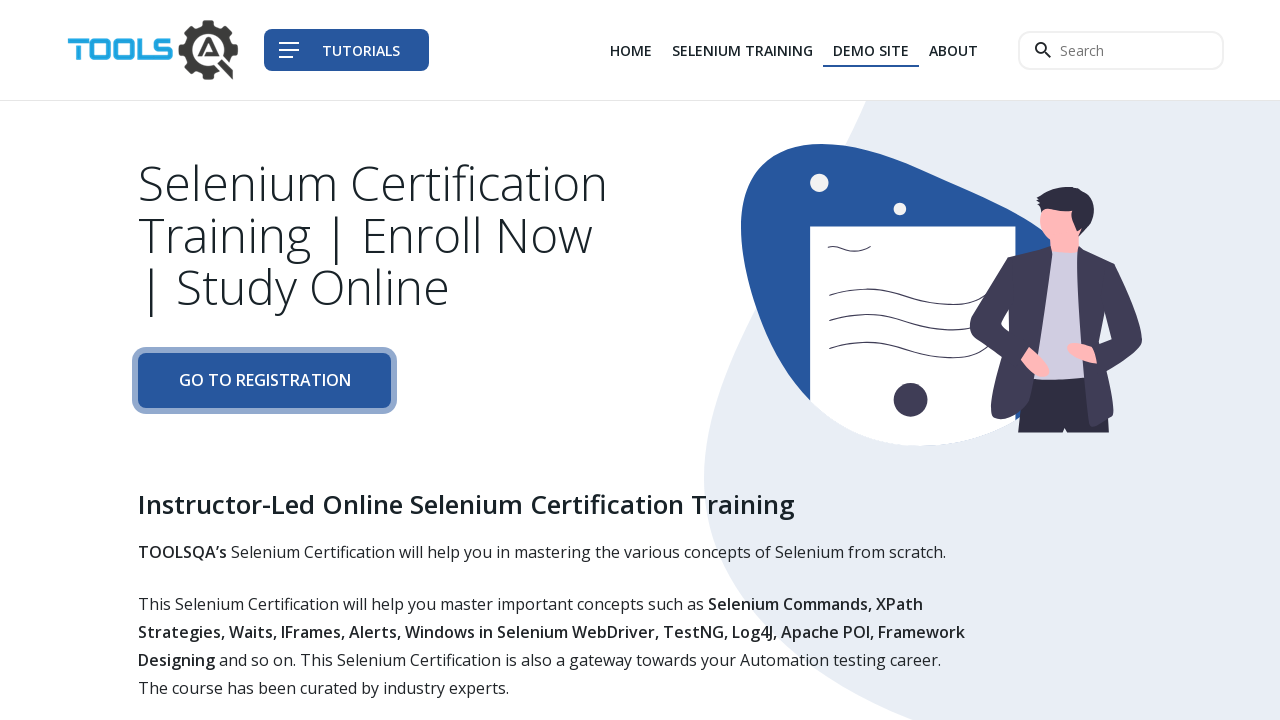